Fills out a simple form with personal information (first name, last name, city, country) and submits it

Starting URL: http://suninjuly.github.io/simple_form_find_task.html

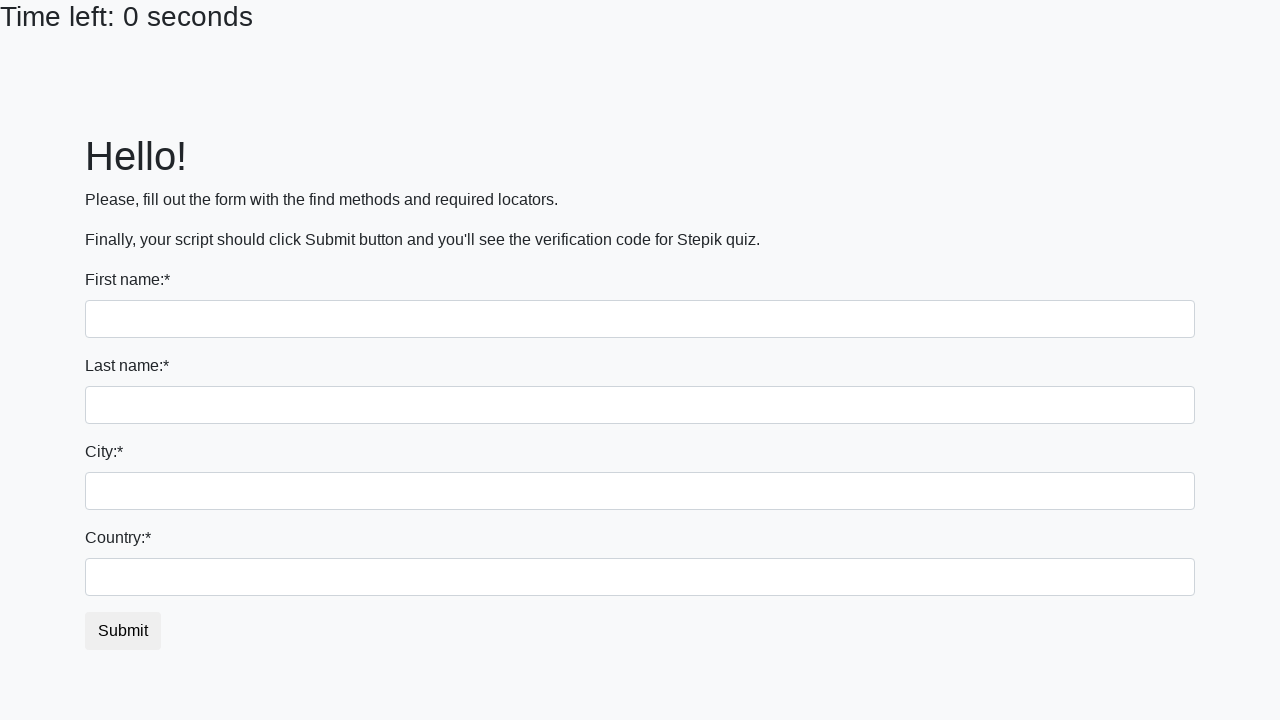

Navigated to simple form page
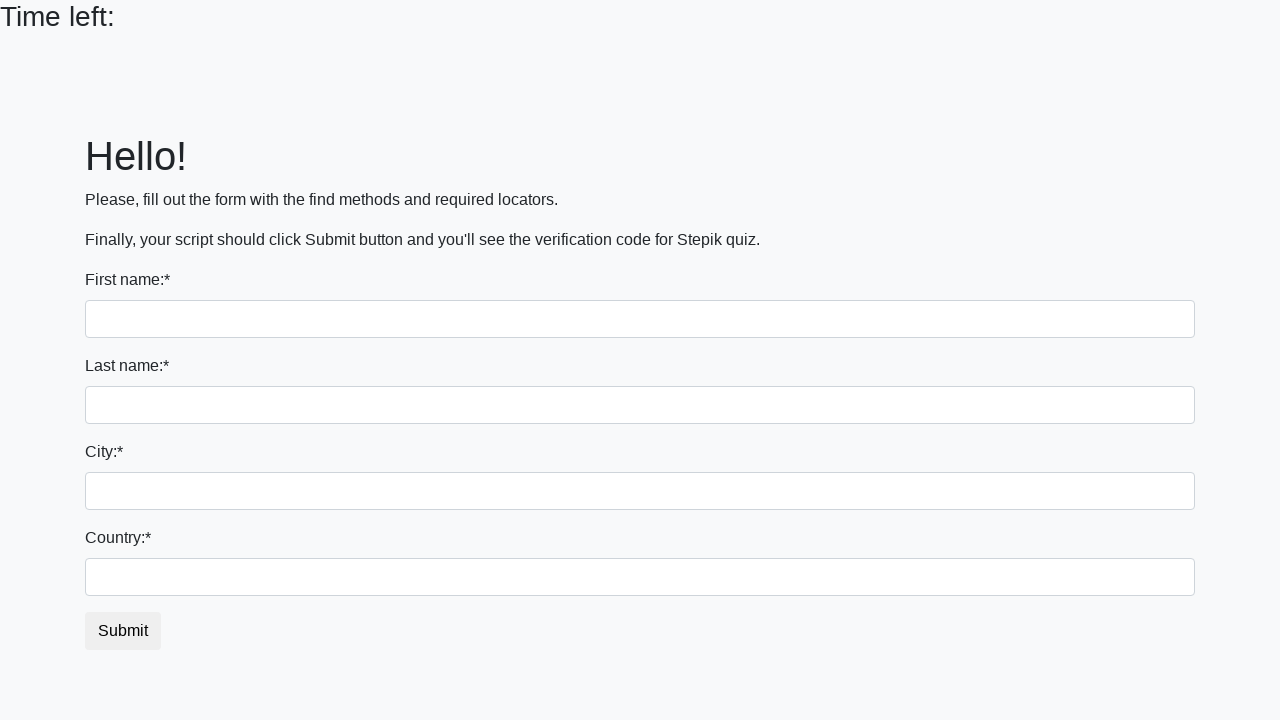

Filled first name field with 'Ivan' on input
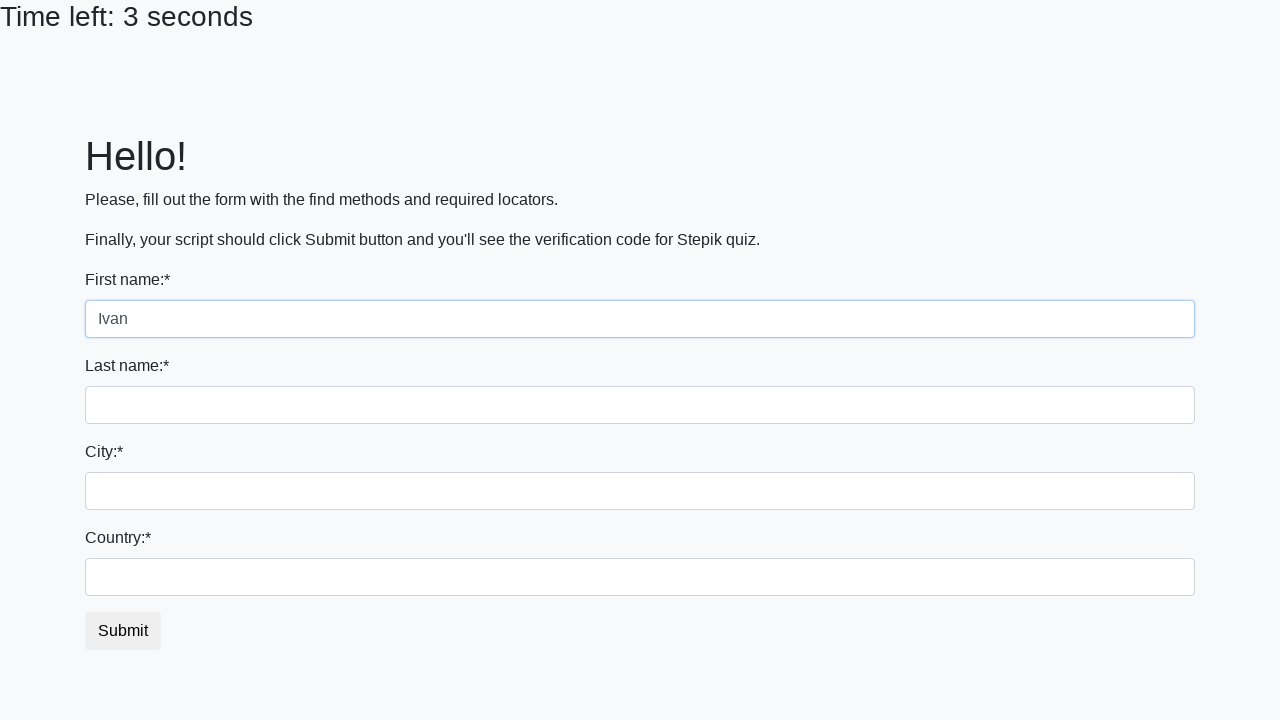

Filled last name field with 'Petrov' on input[name='last_name']
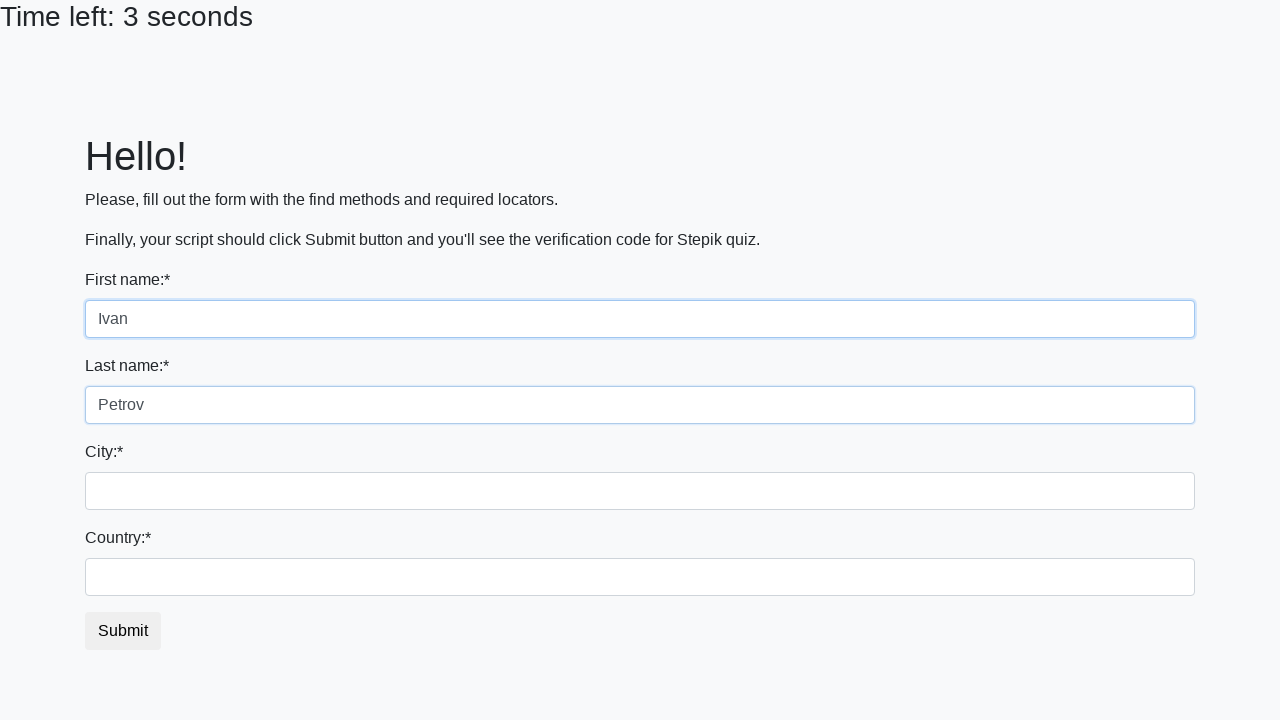

Filled city field with 'Smolensk' on .city
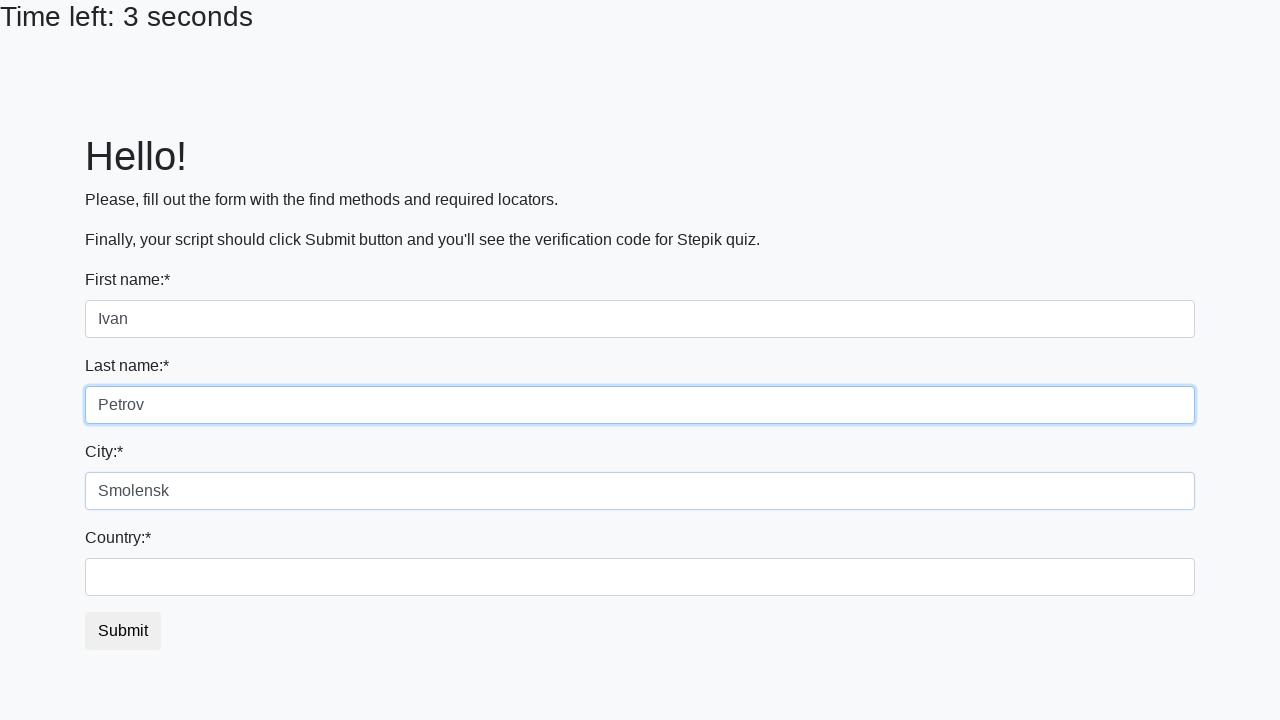

Filled country field with 'Russia' on #country
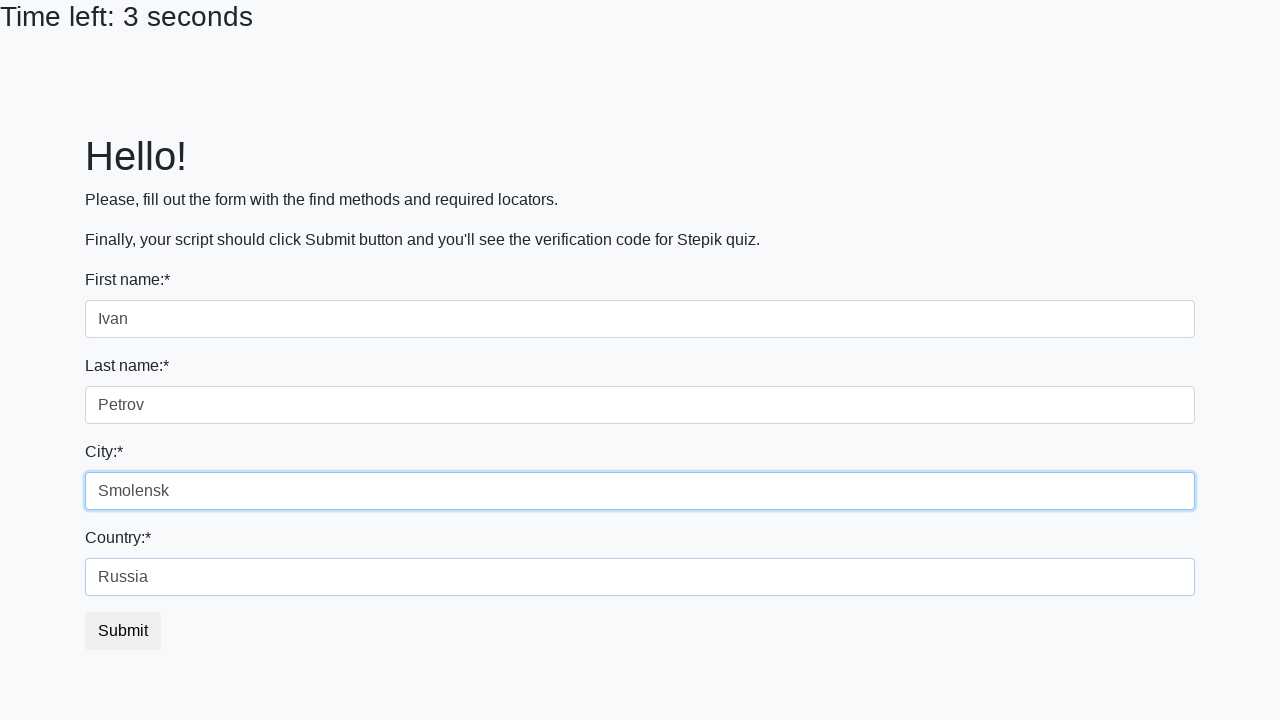

Set up dialog handler to accept alerts
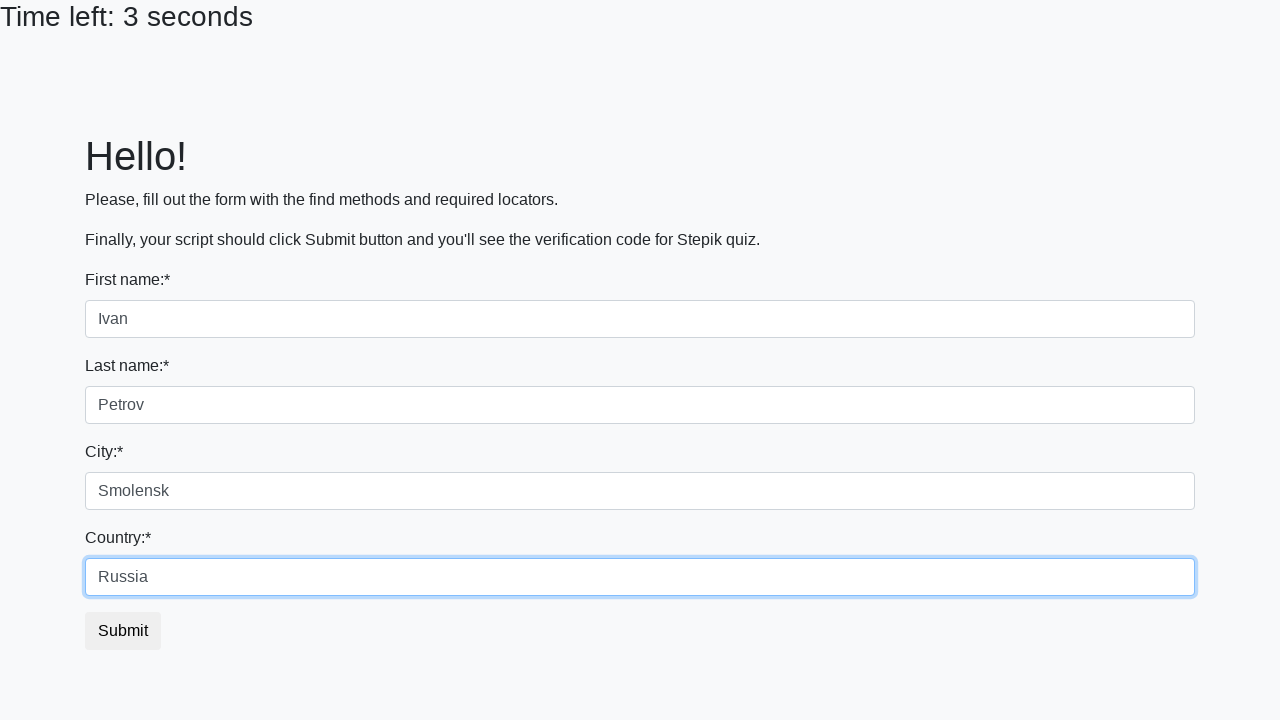

Clicked submit button to submit the form at (123, 631) on button.btn
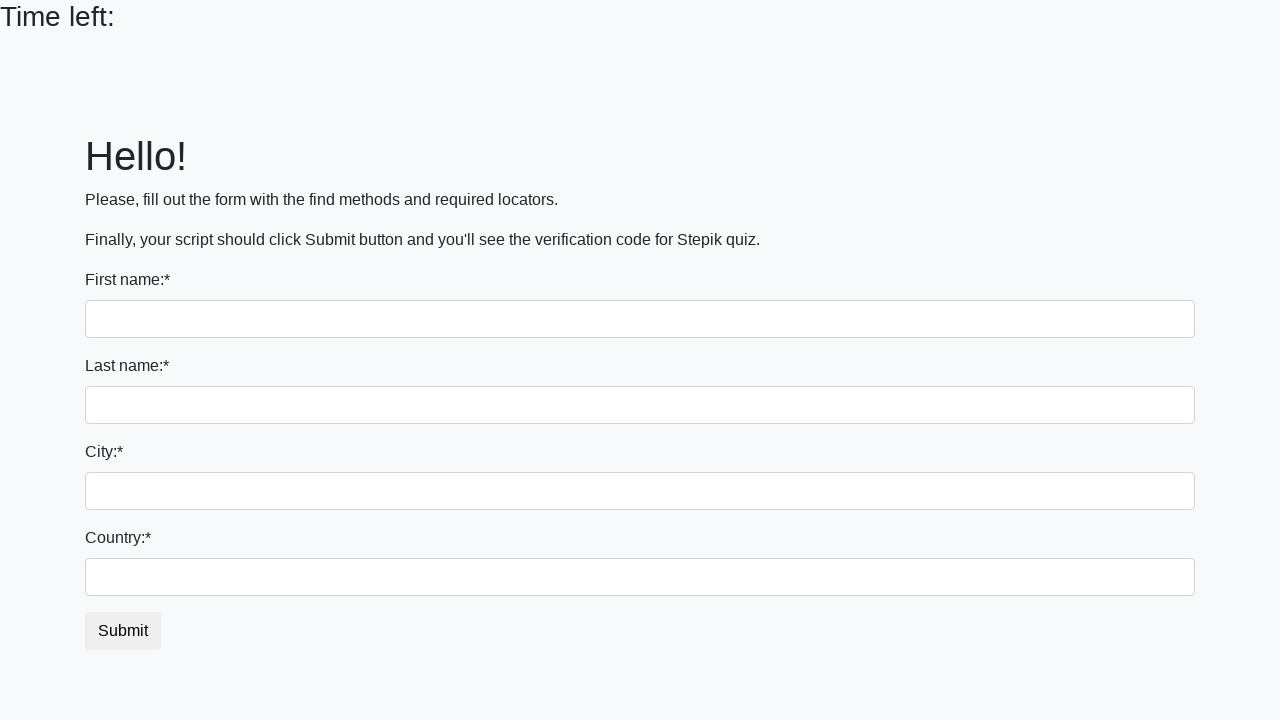

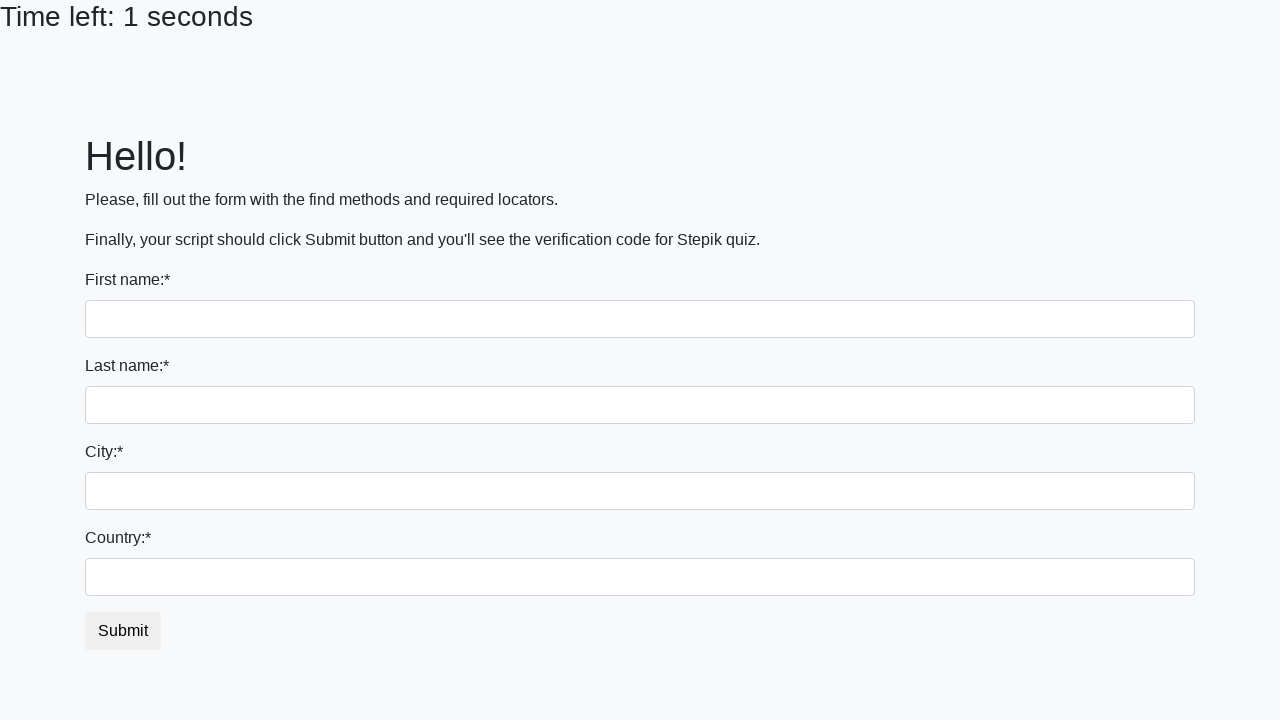